Handles different types of JavaScript alerts including prompt with text input

Starting URL: https://demoqa.com/alerts

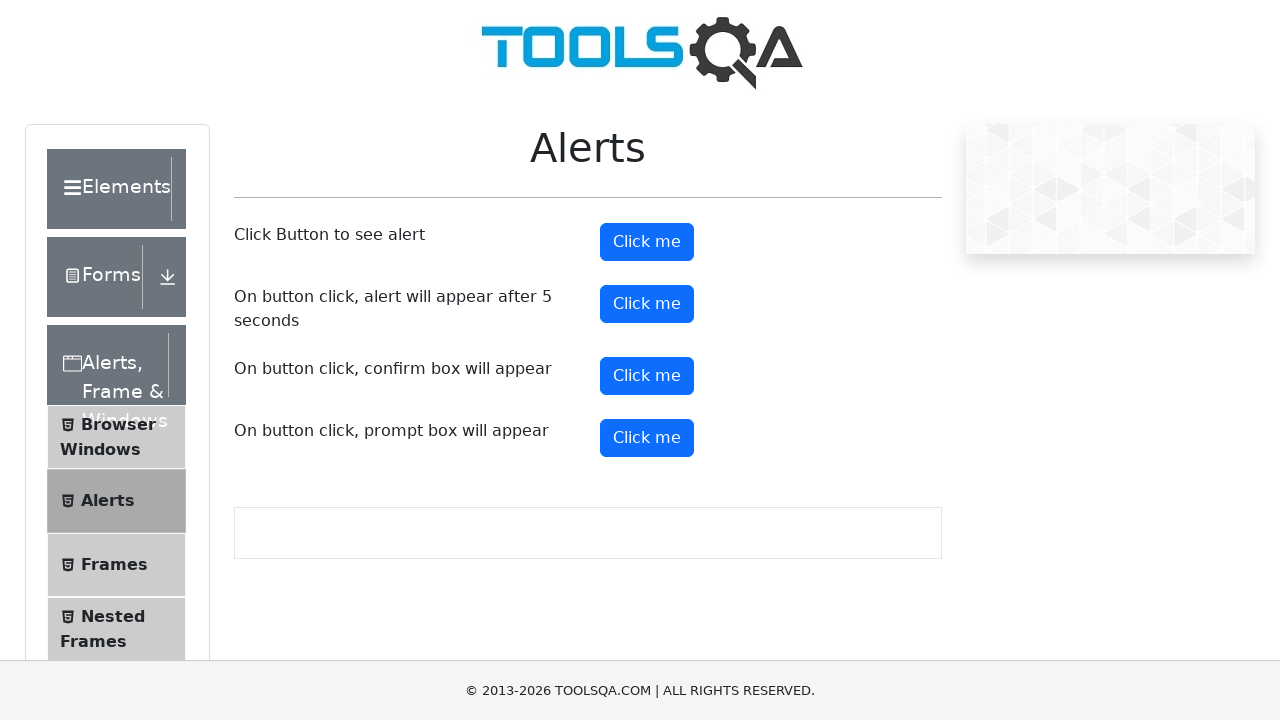

Navigated to alerts demo page
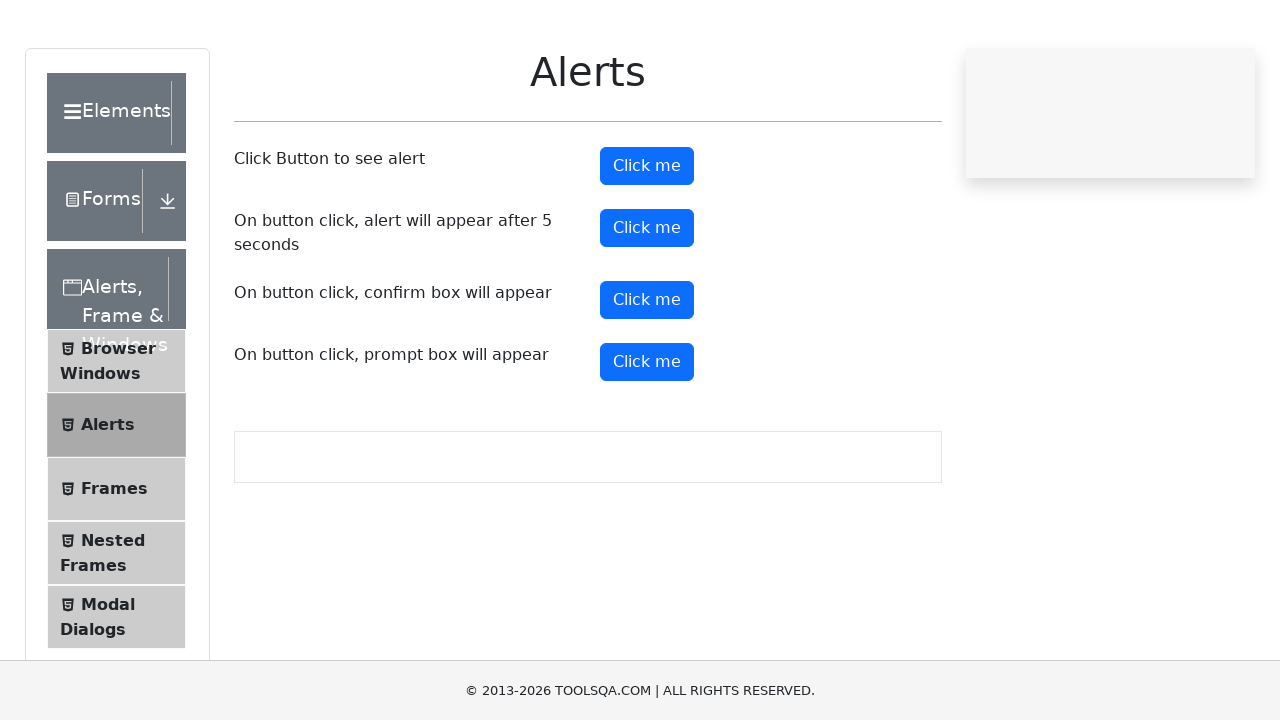

Clicked alert button and accepted simple alert at (647, 242) on #alertButton
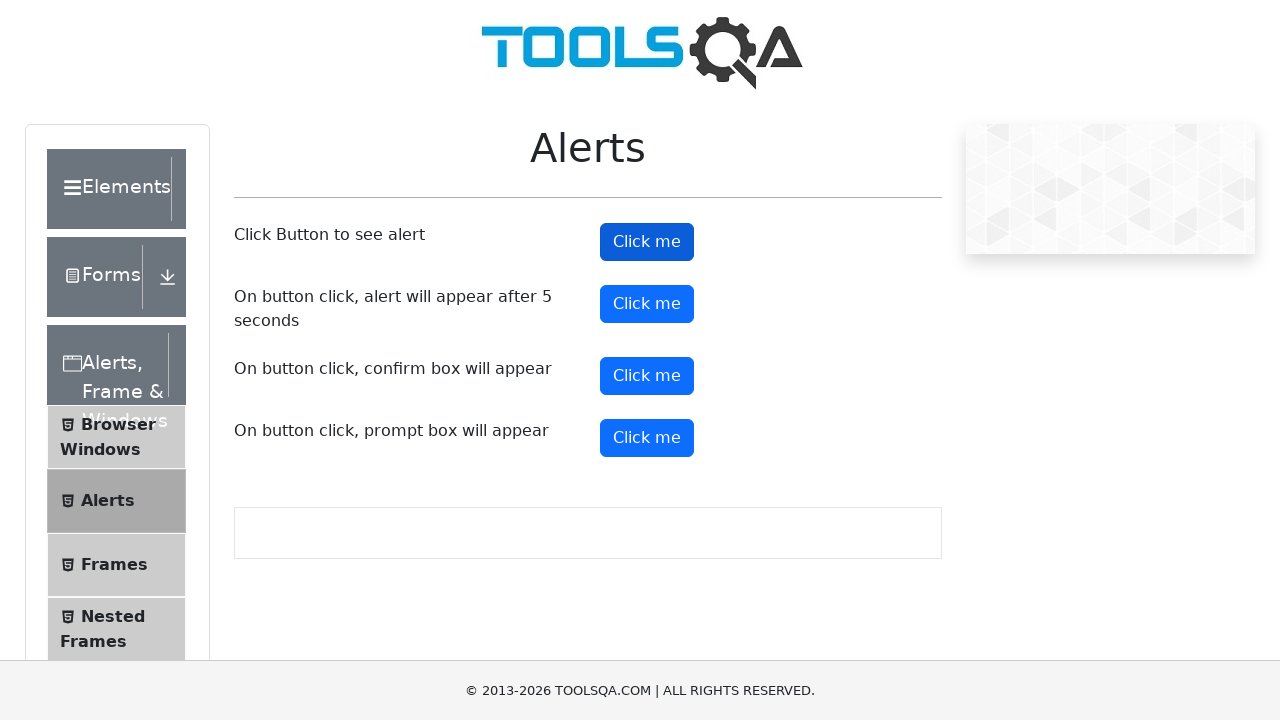

Clicked confirm button and dismissed the dialog at (647, 376) on #confirmButton
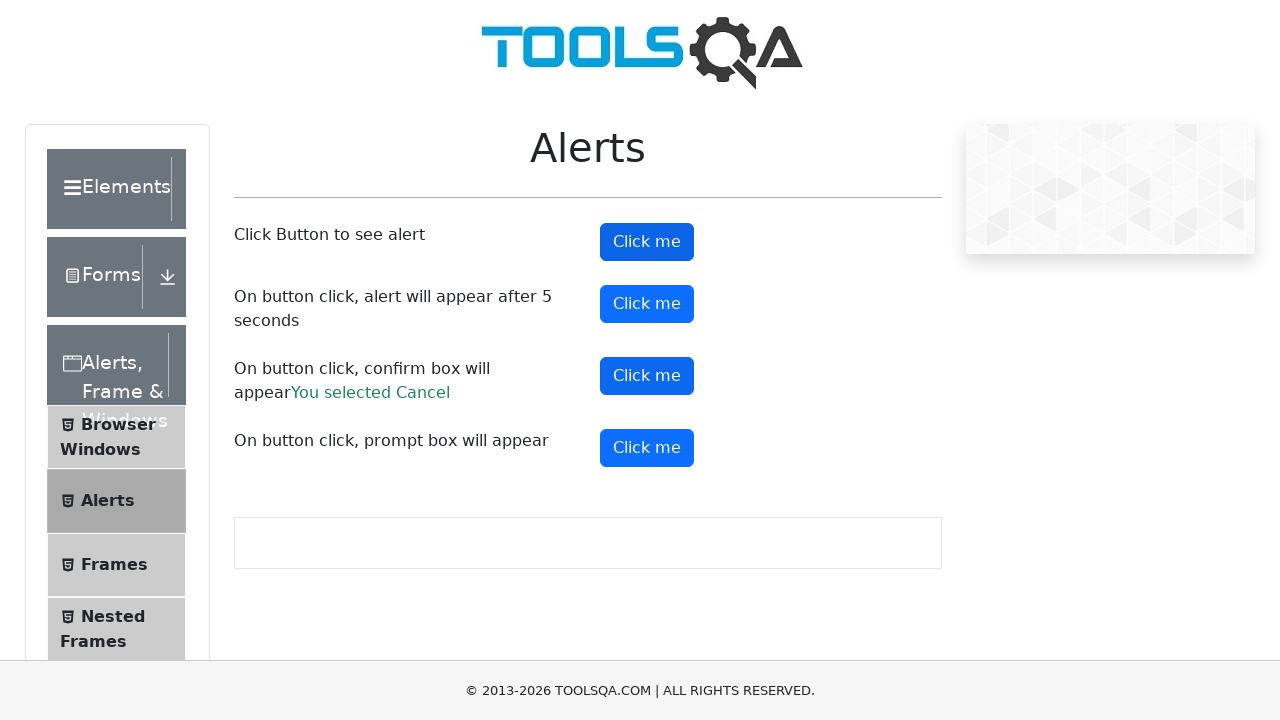

Clicked prompt button and entered 'Sadia' in the prompt dialog at (647, 448) on #promtButton
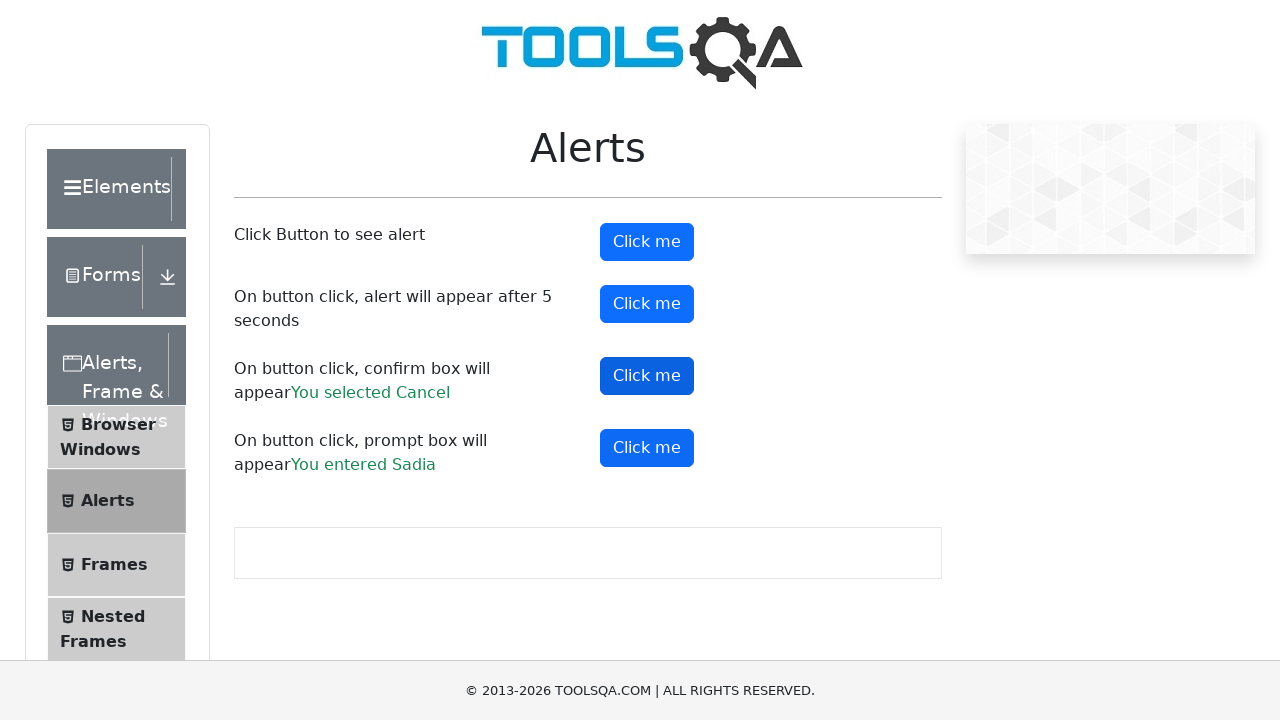

Retrieved prompt result text
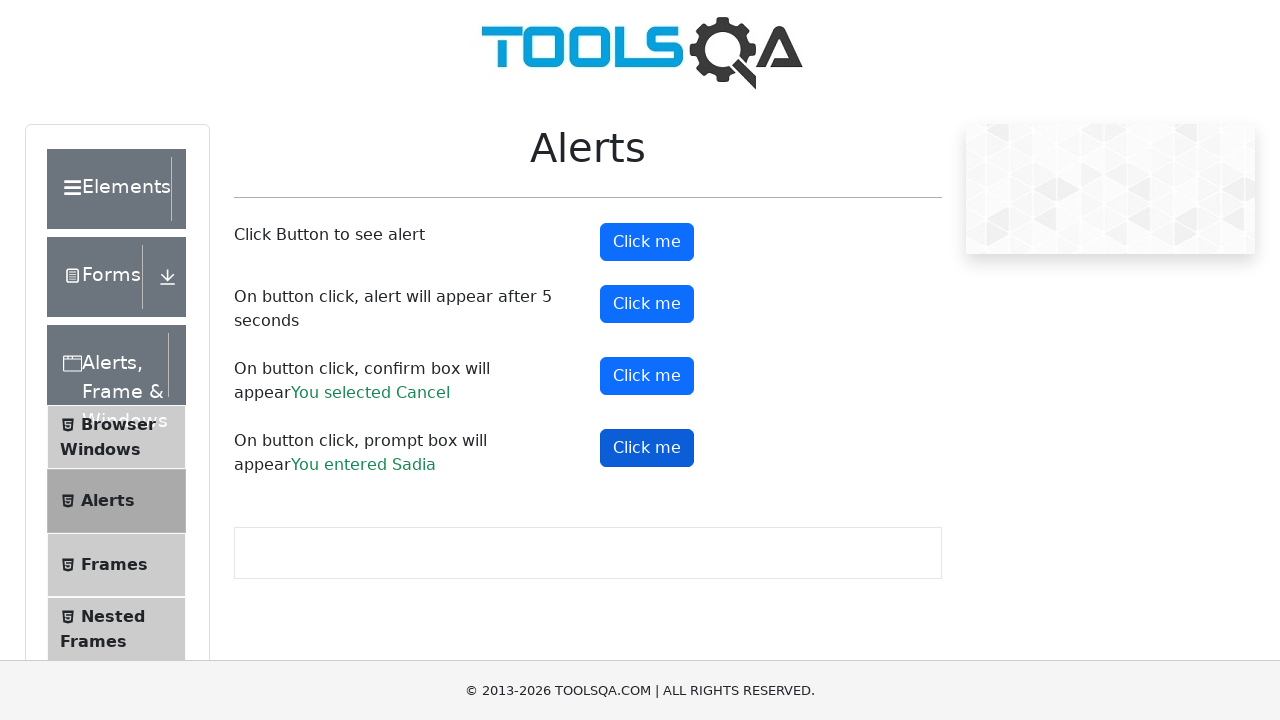

Verified that 'Sadia' is present in the prompt result
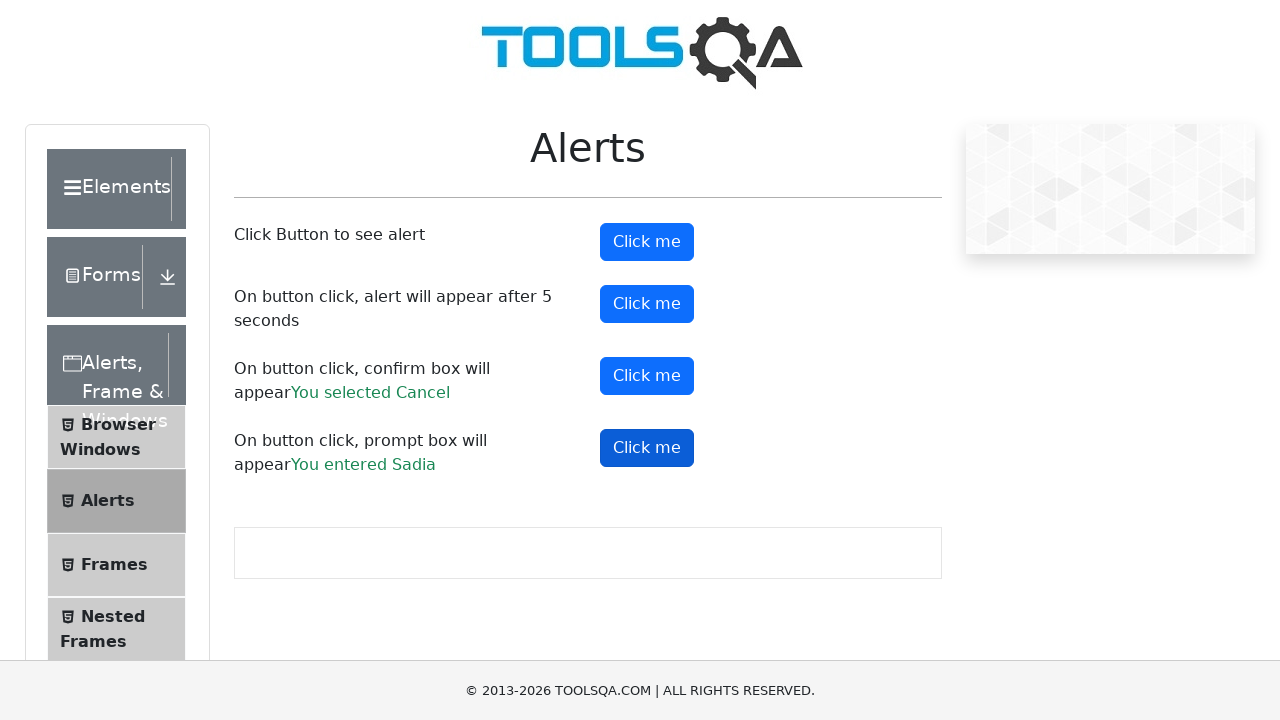

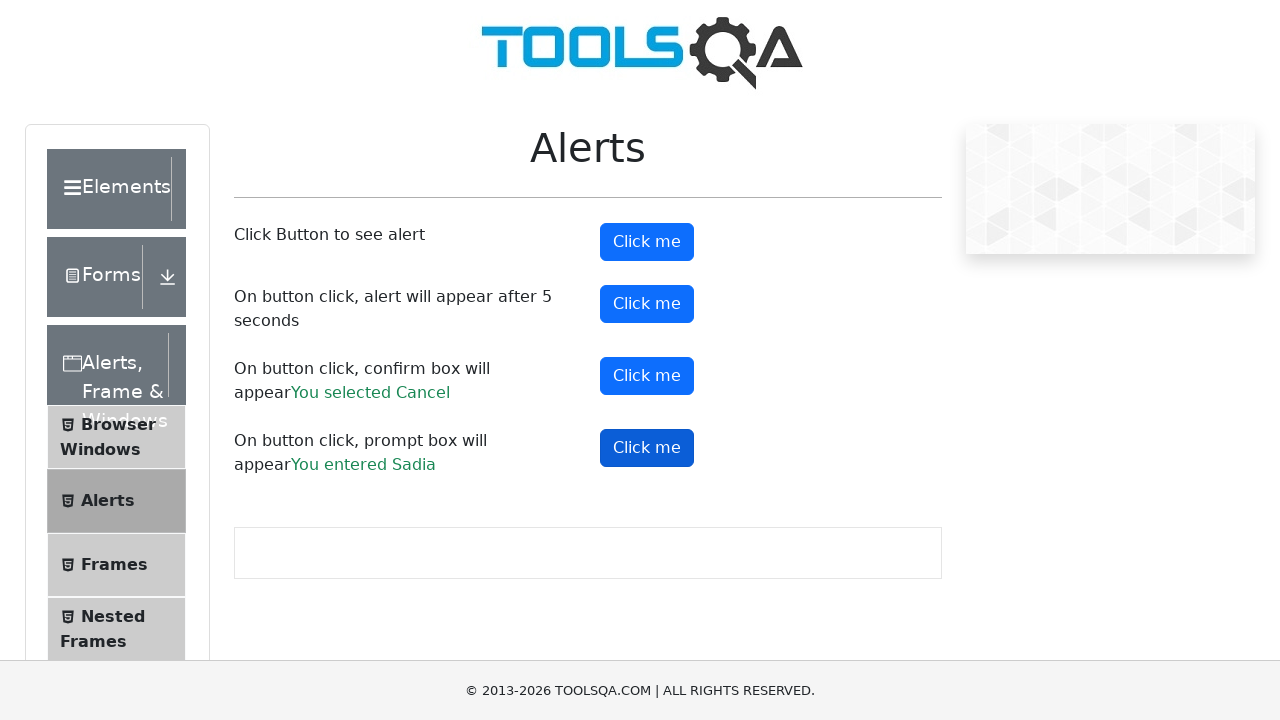